Tests that the home page has exactly three sliders by navigating through Shop menu and Home button

Starting URL: http://practice.automationtesting.in

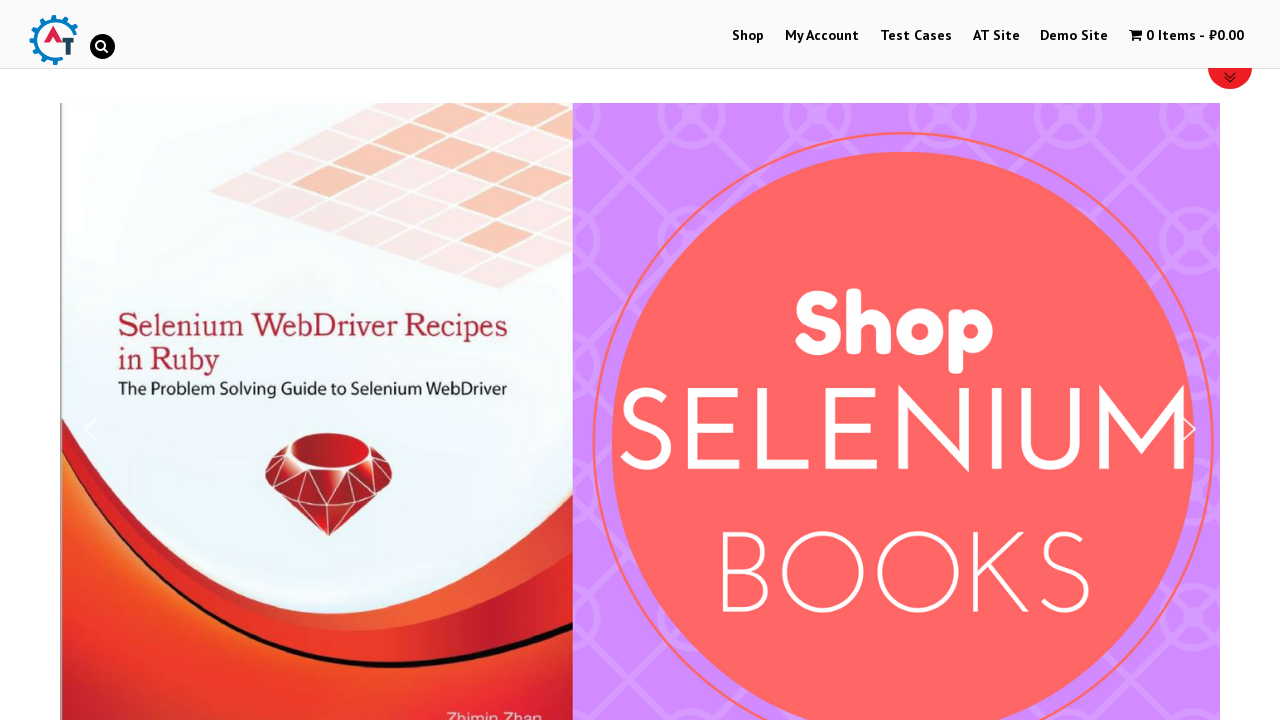

Clicked on Shop menu at (748, 36) on xpath=//li[@id='menu-item-40']
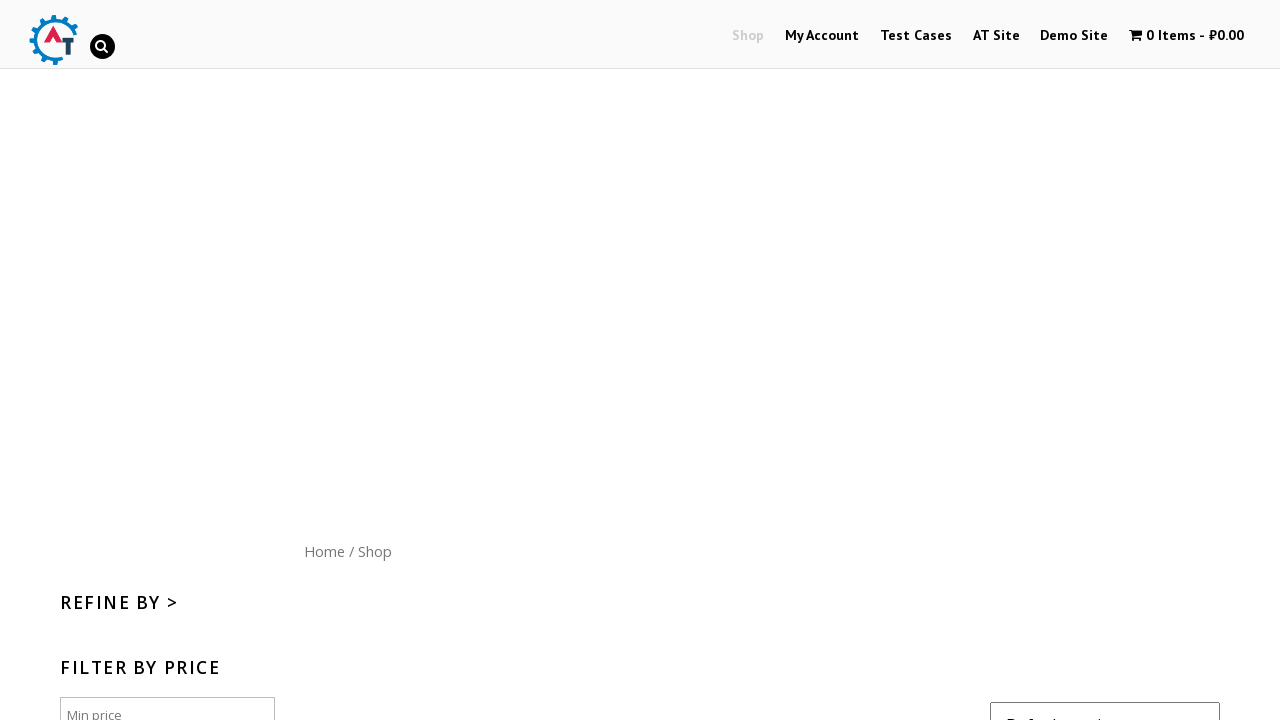

Clicked on Home menu button at (324, 551) on xpath=//div[@id='content']/nav/a
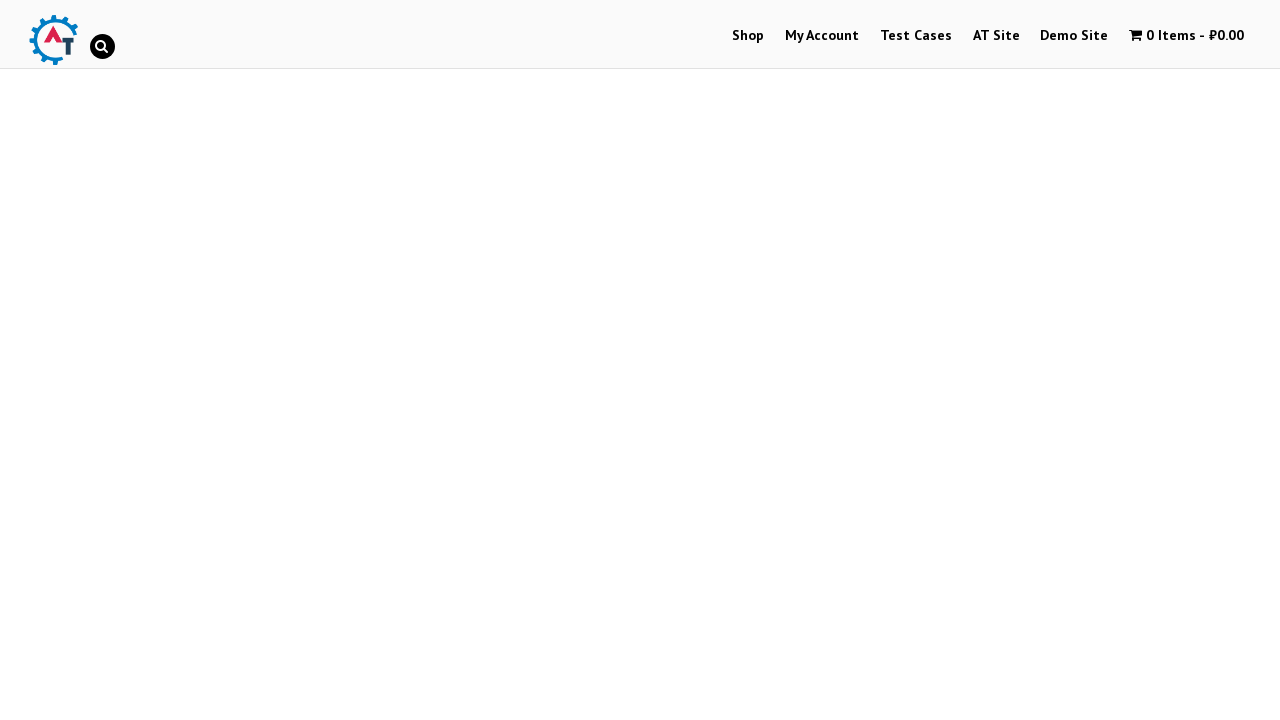

Waited for sliders to load
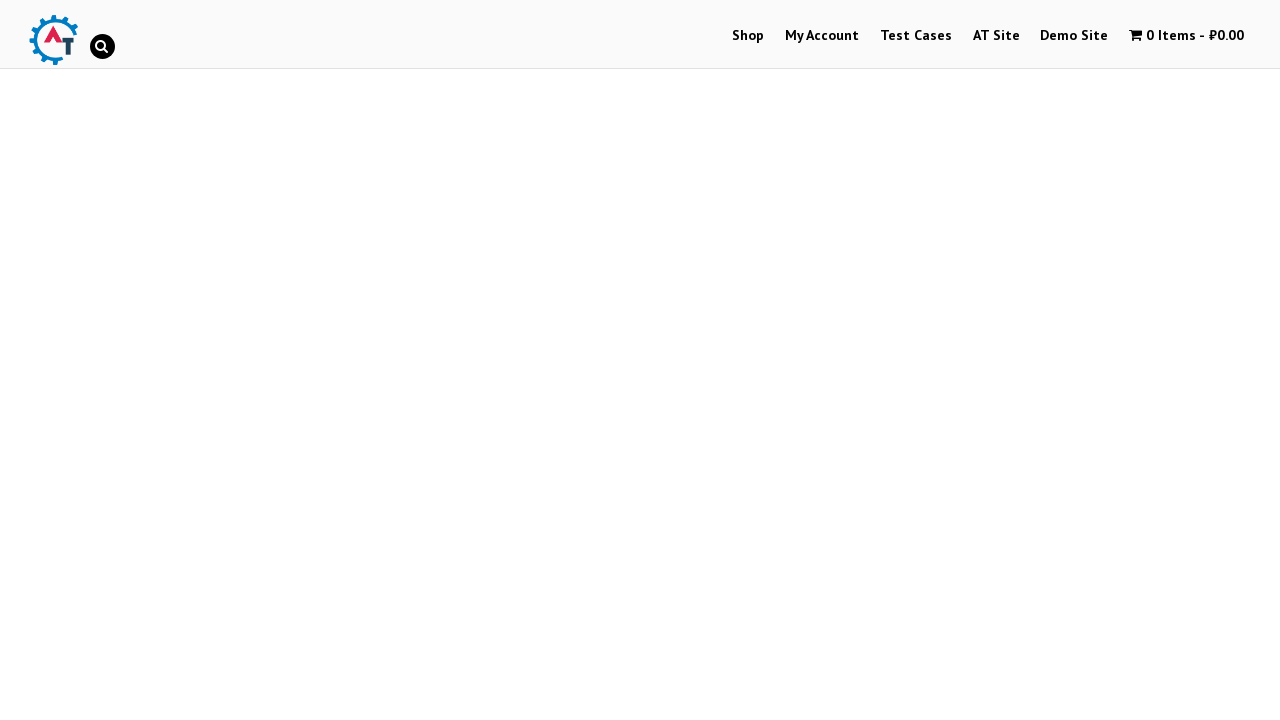

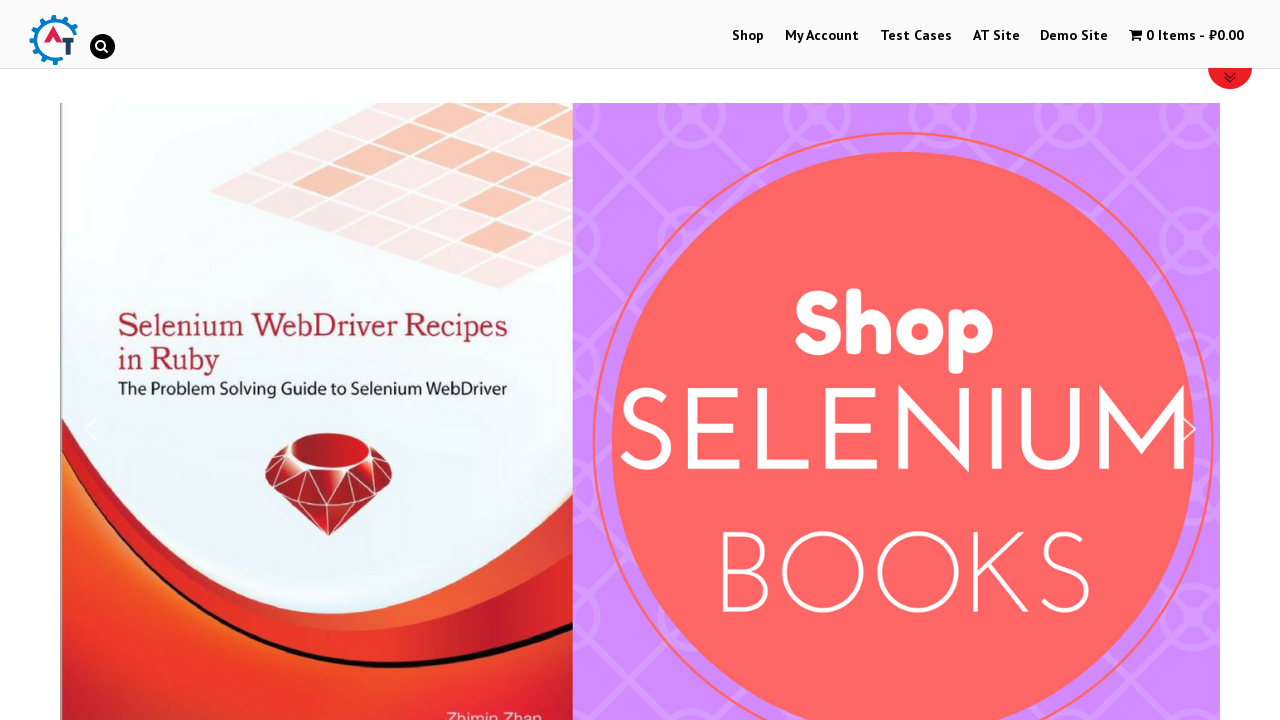